Tests the USPS website navigation menu by counting total menu headers, clicking on the first dropdown, and then counting main menu headers that appear.

Starting URL: https://www.usps.com/

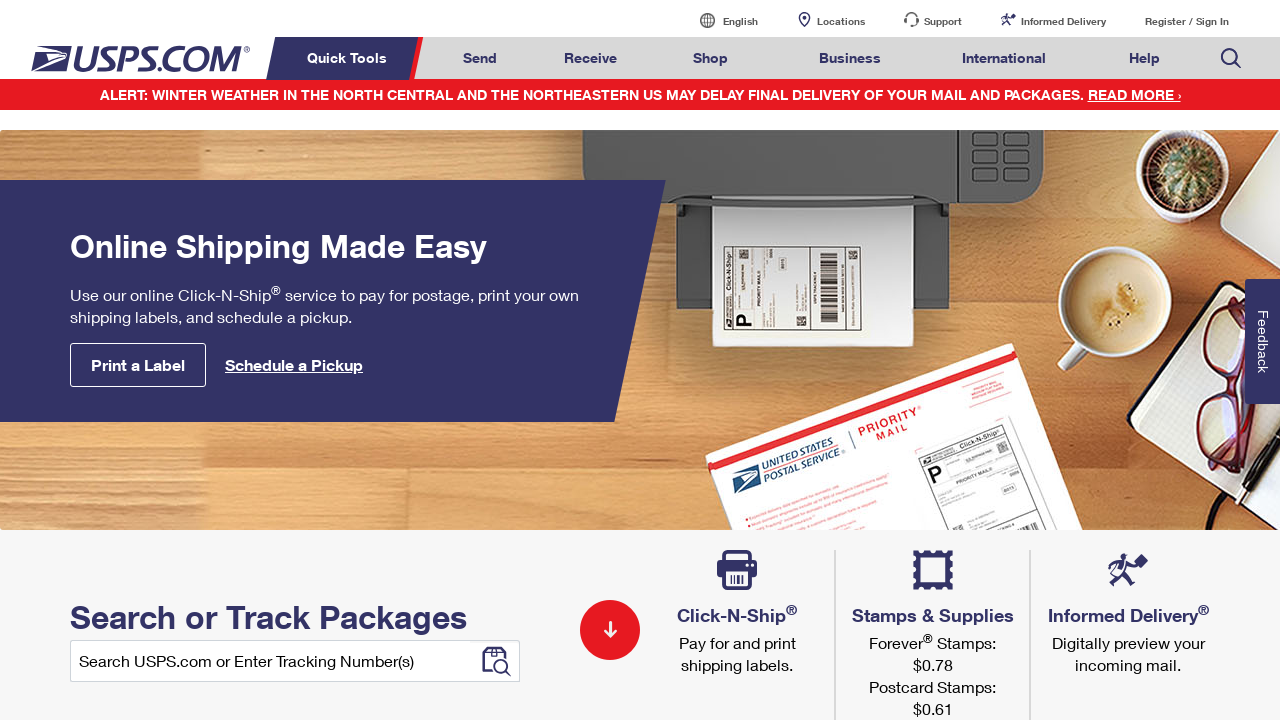

Waited for navigation menu to load with selector //*[@class='nav-list']/li
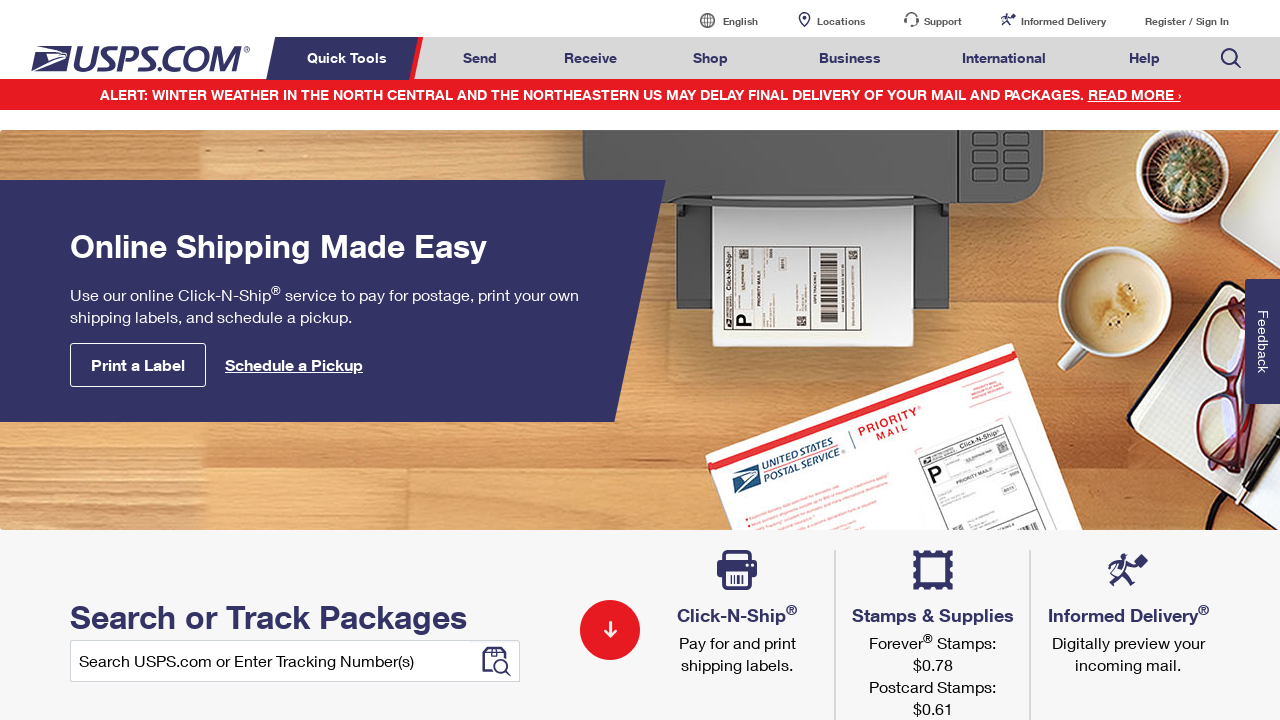

Located all menu header elements
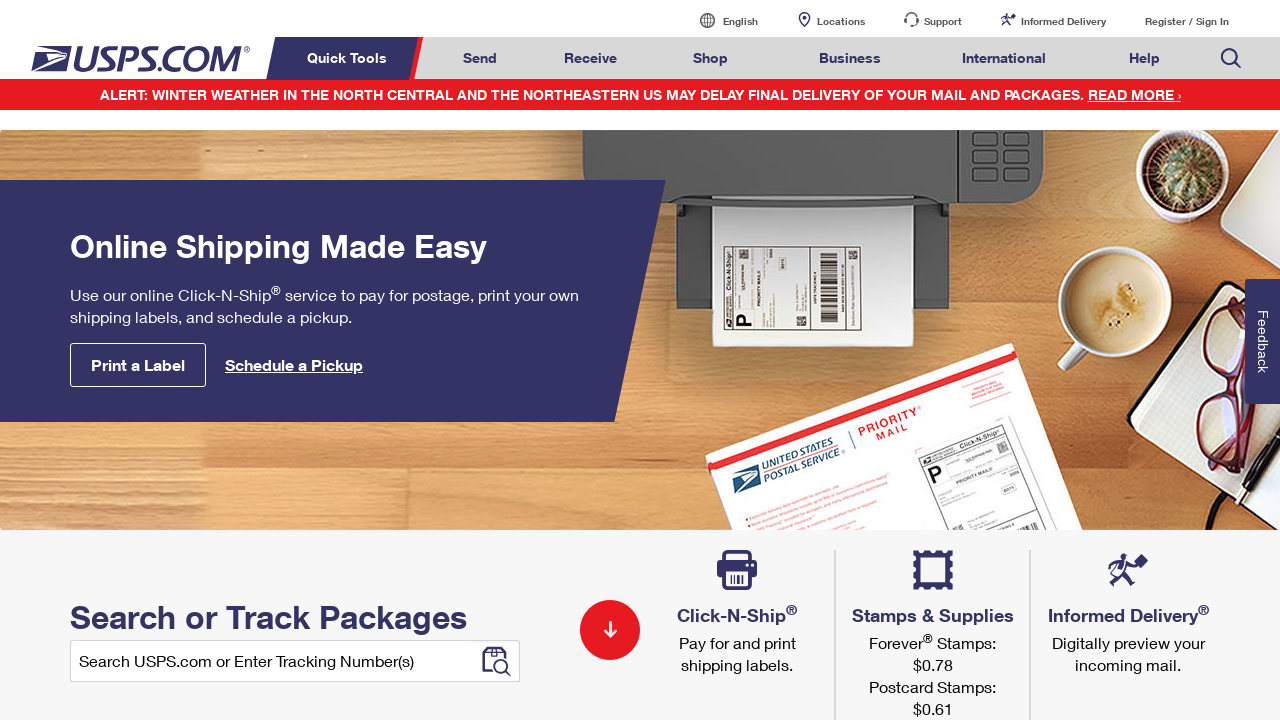

Counted total menu headers: 8
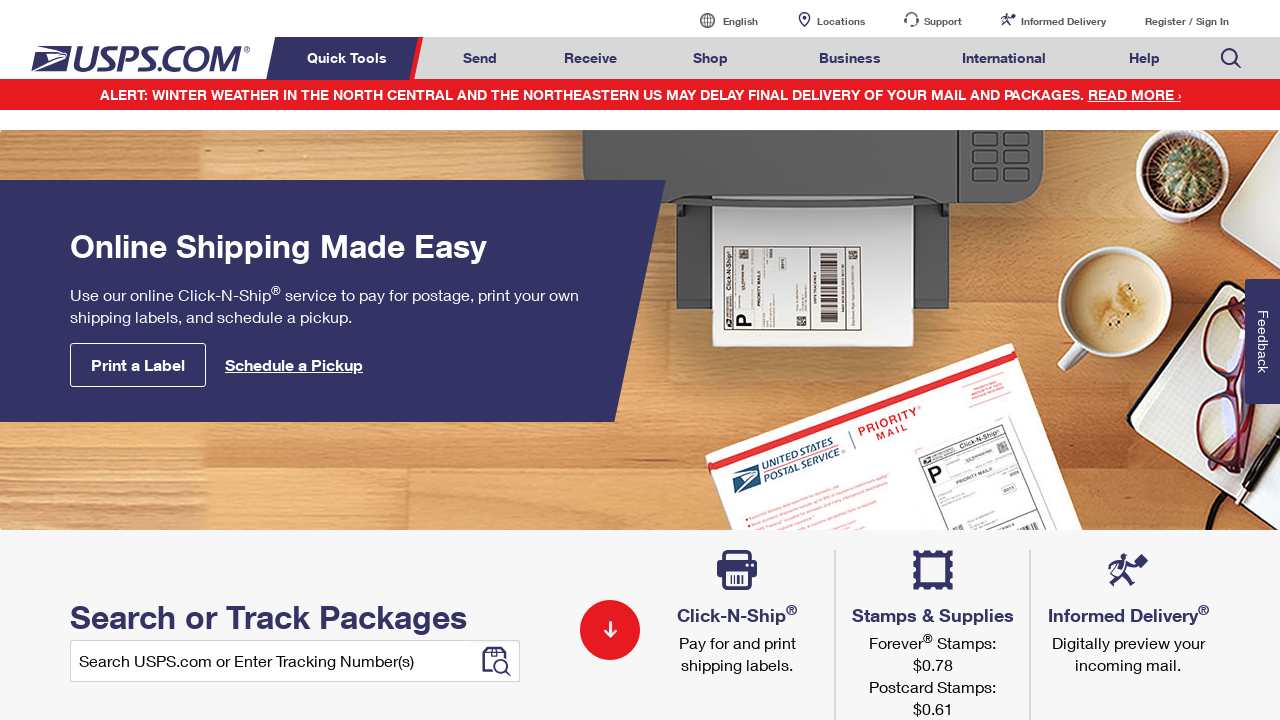

Clicked on the first dropdown menu item at (350, 58) on xpath=//*[@class='nav-list']/li >> nth=0
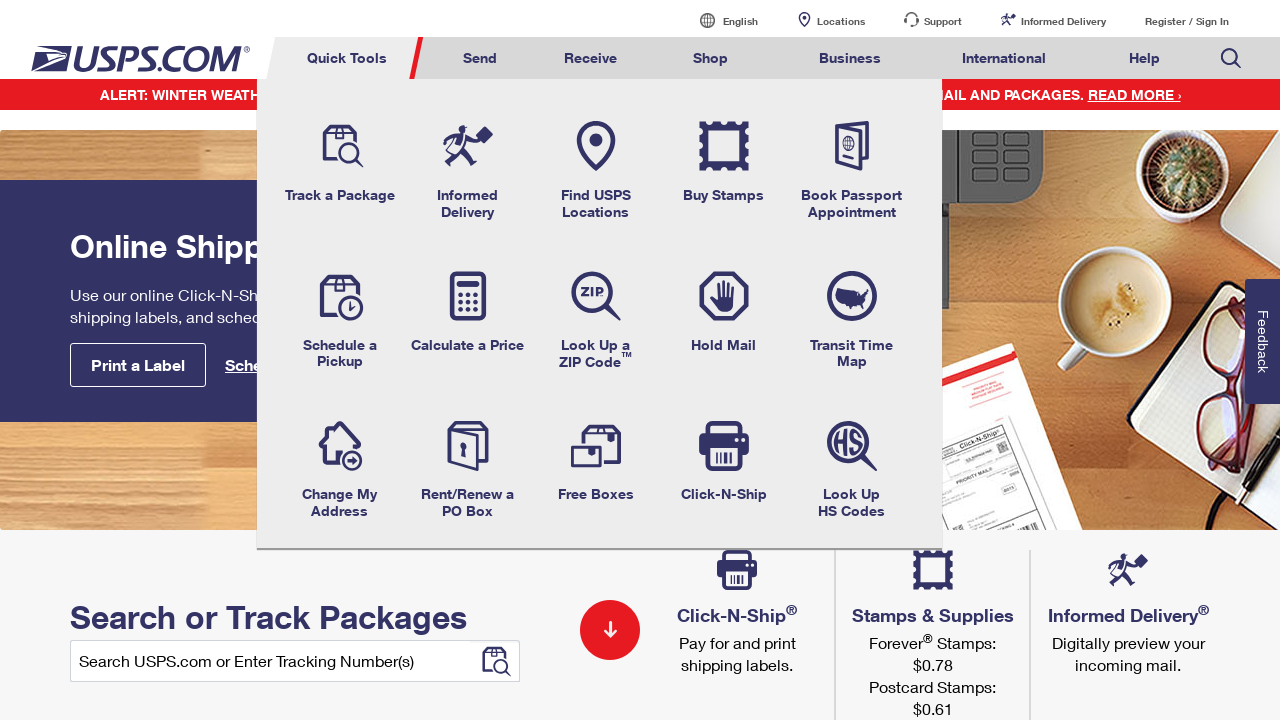

Waited for dropdown content to load with selector //*[@class='menuheader']
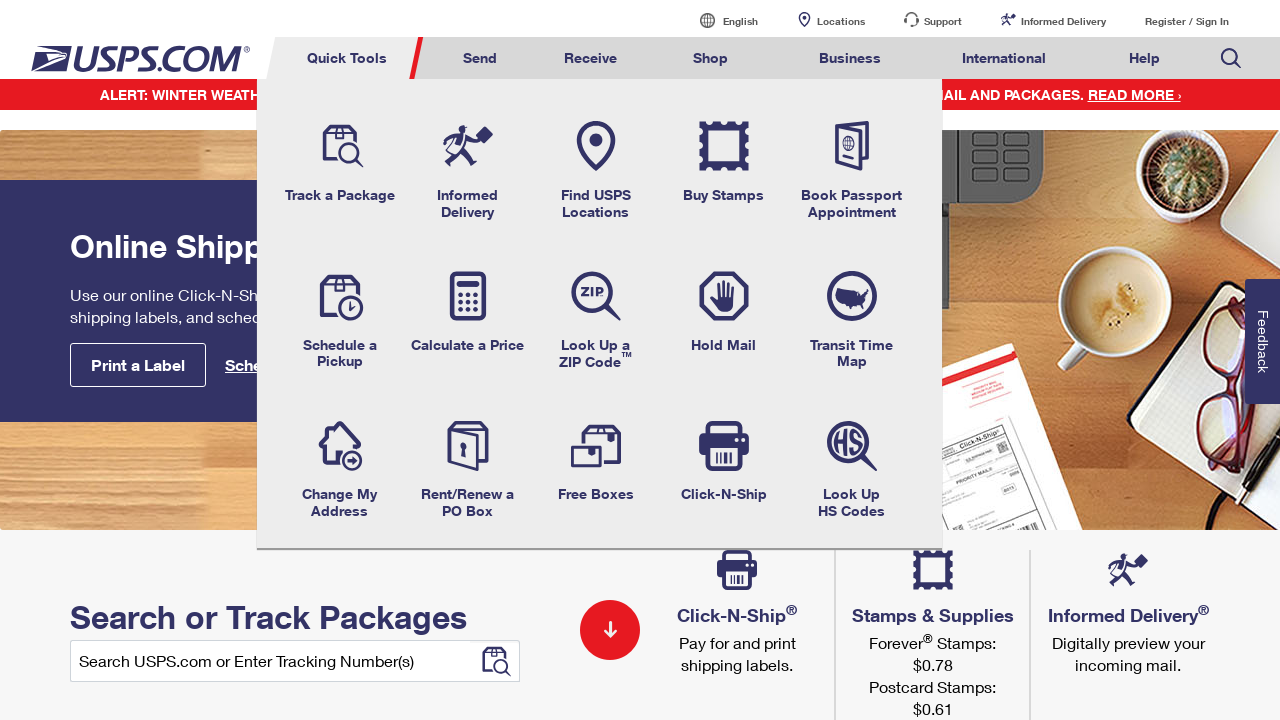

Located all main menu header elements
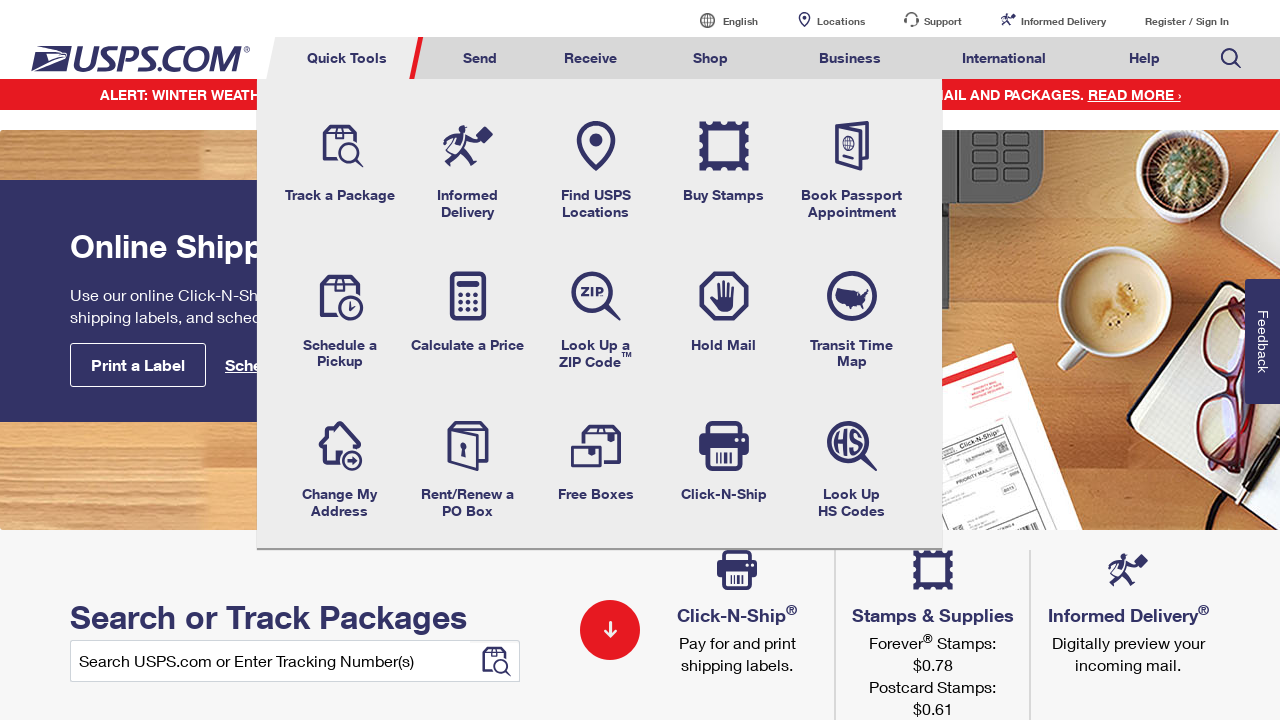

Counted main menu headers: 6
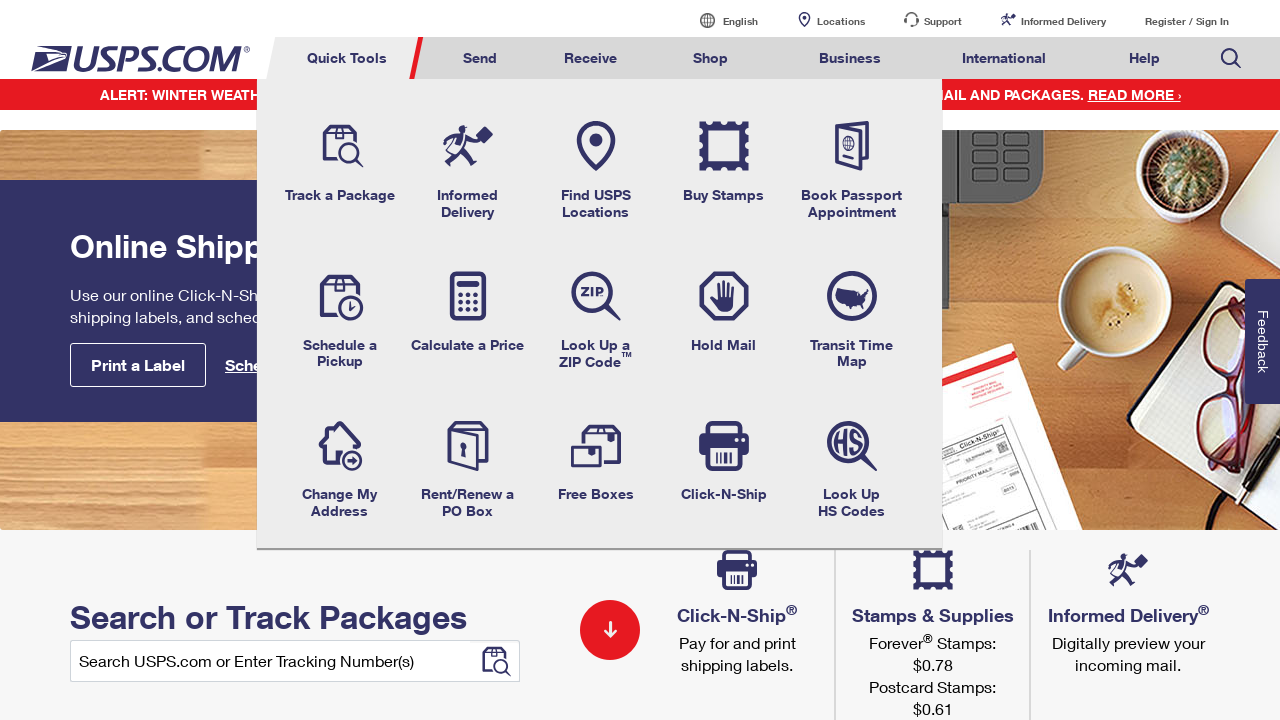

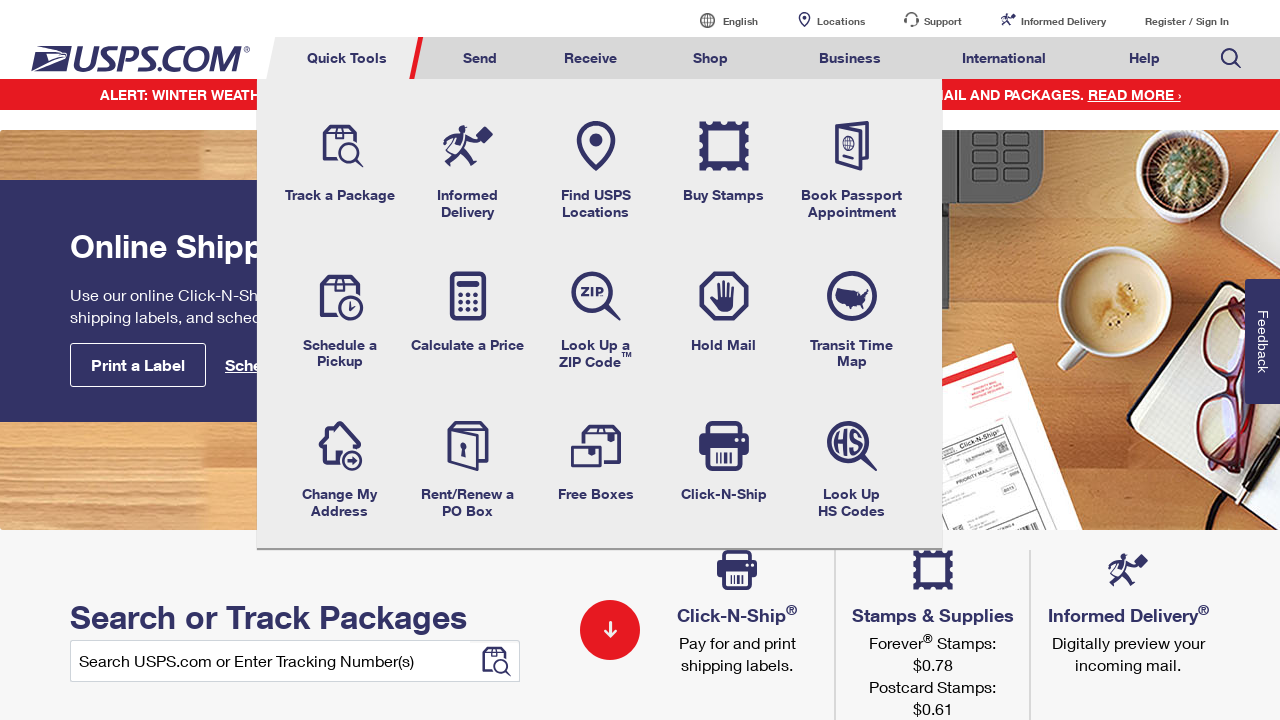